Tests that the Clear completed button displays the correct text when items are completed

Starting URL: https://demo.playwright.dev/todomvc

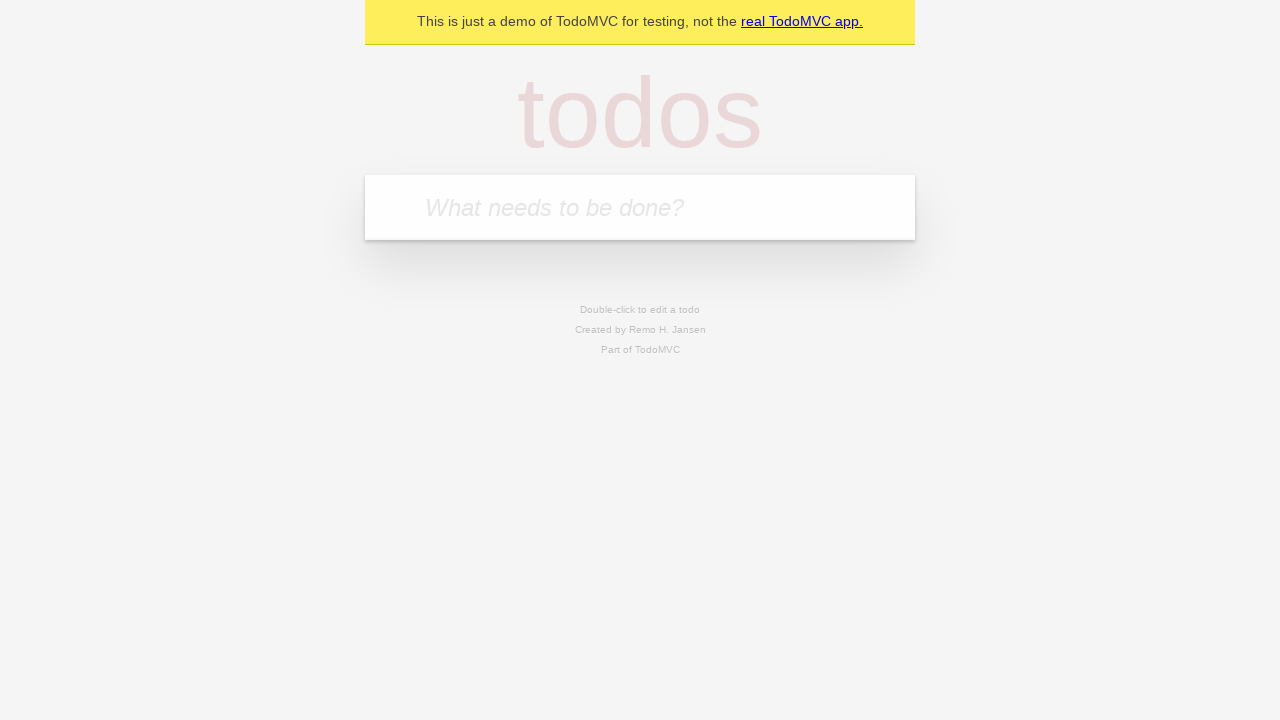

Filled todo input with 'buy some cheese' on internal:attr=[placeholder="What needs to be done?"i]
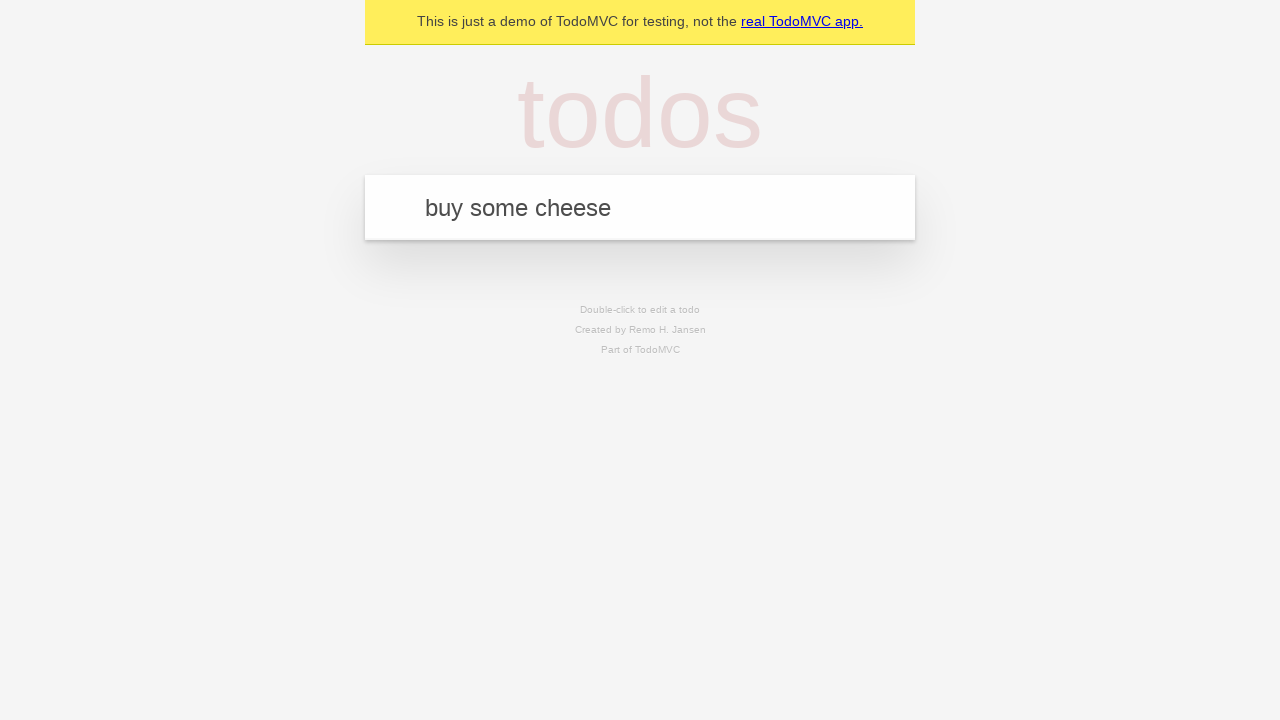

Pressed Enter to add first todo on internal:attr=[placeholder="What needs to be done?"i]
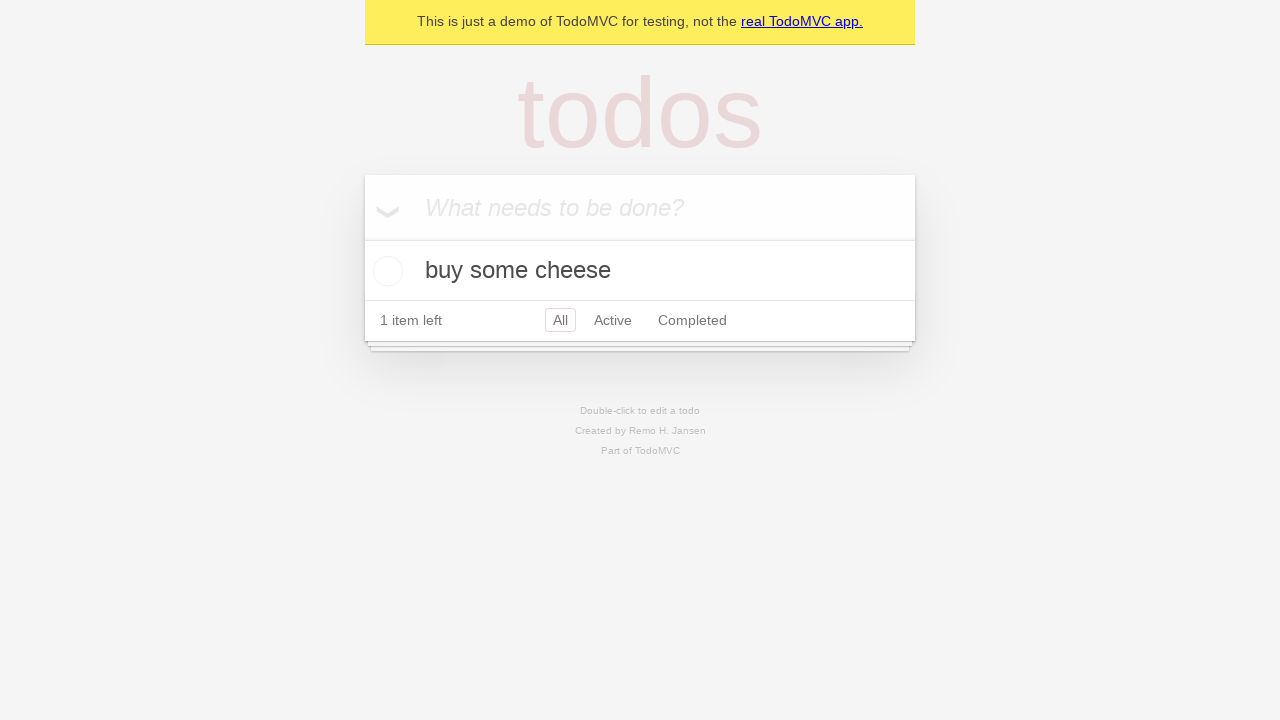

Filled todo input with 'feed the cat' on internal:attr=[placeholder="What needs to be done?"i]
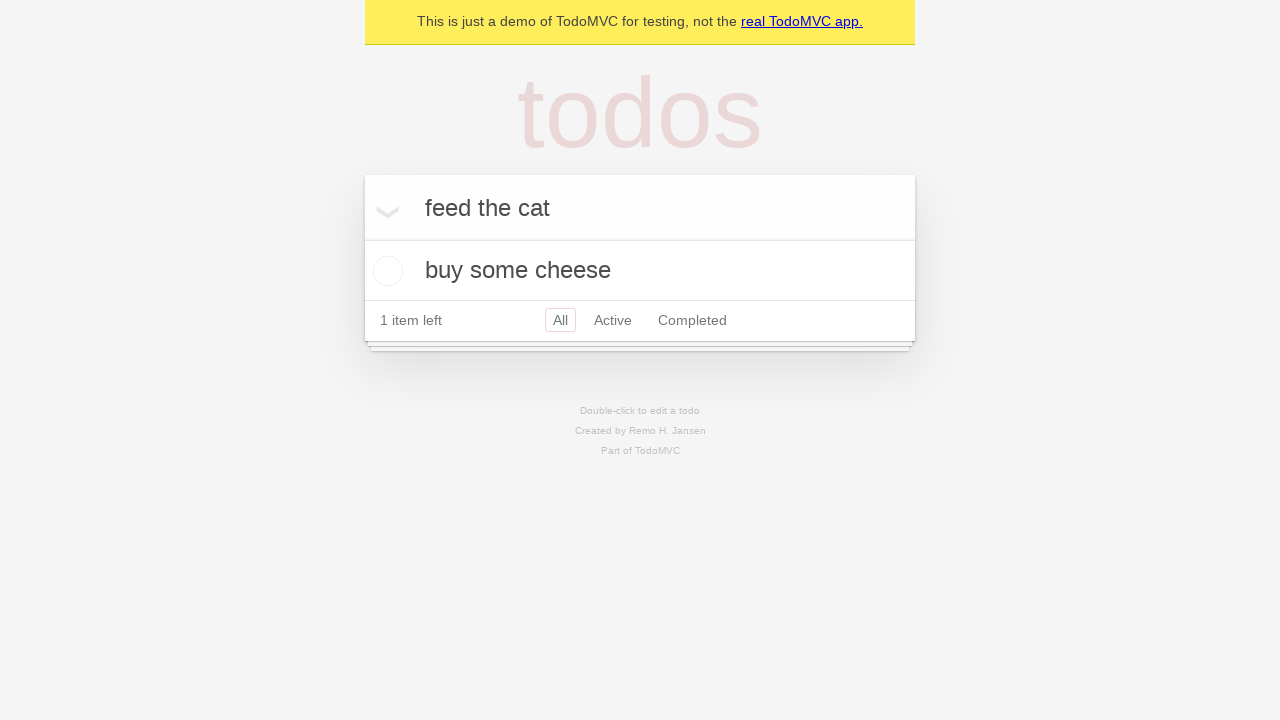

Pressed Enter to add second todo on internal:attr=[placeholder="What needs to be done?"i]
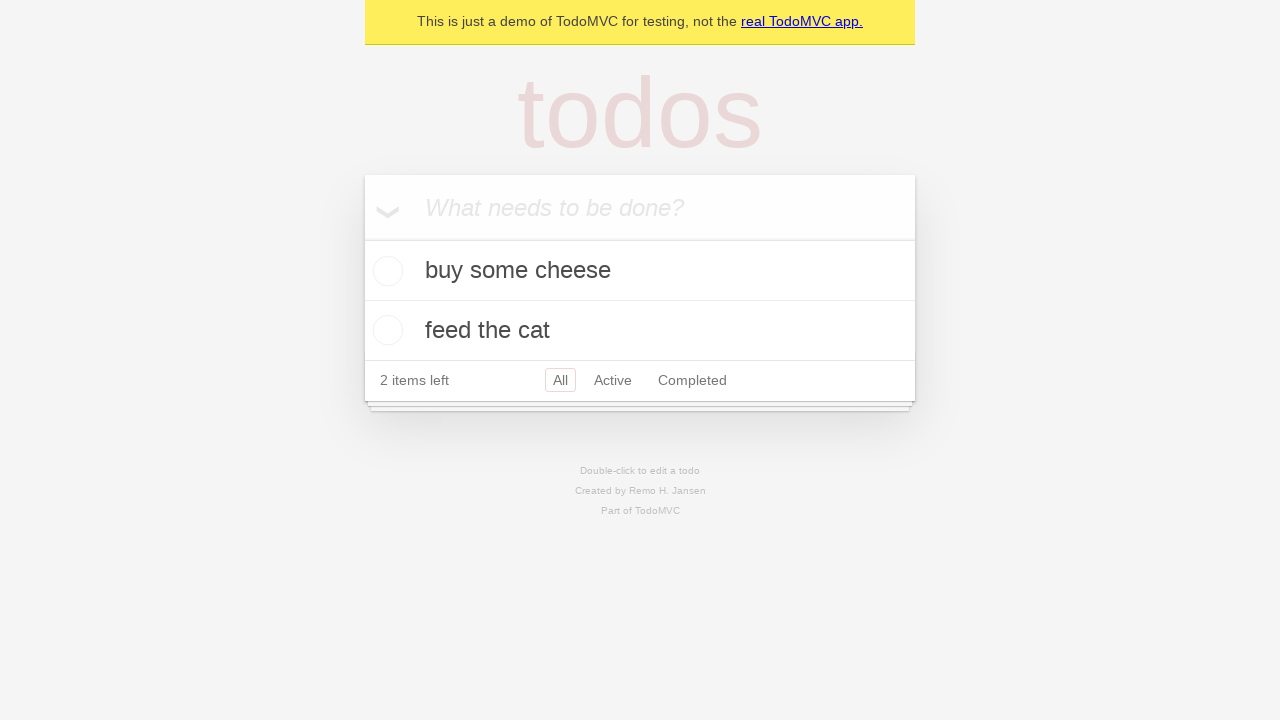

Filled todo input with 'book a doctors appointment' on internal:attr=[placeholder="What needs to be done?"i]
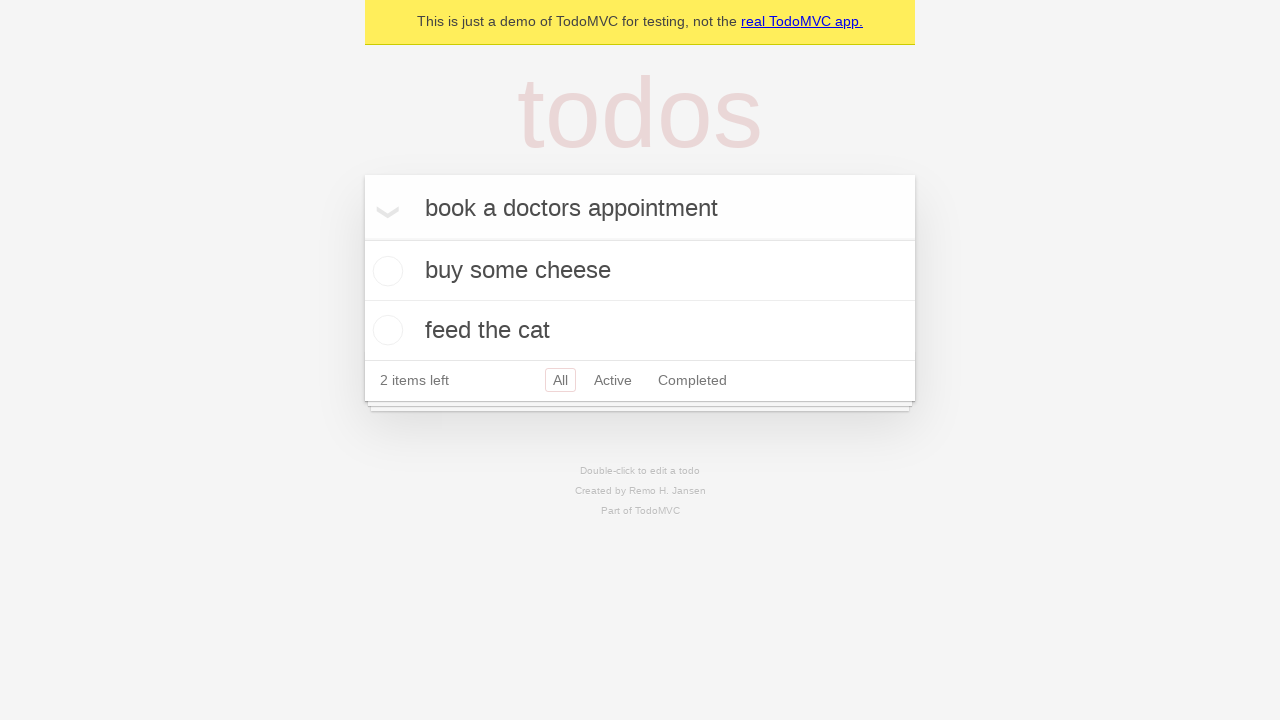

Pressed Enter to add third todo on internal:attr=[placeholder="What needs to be done?"i]
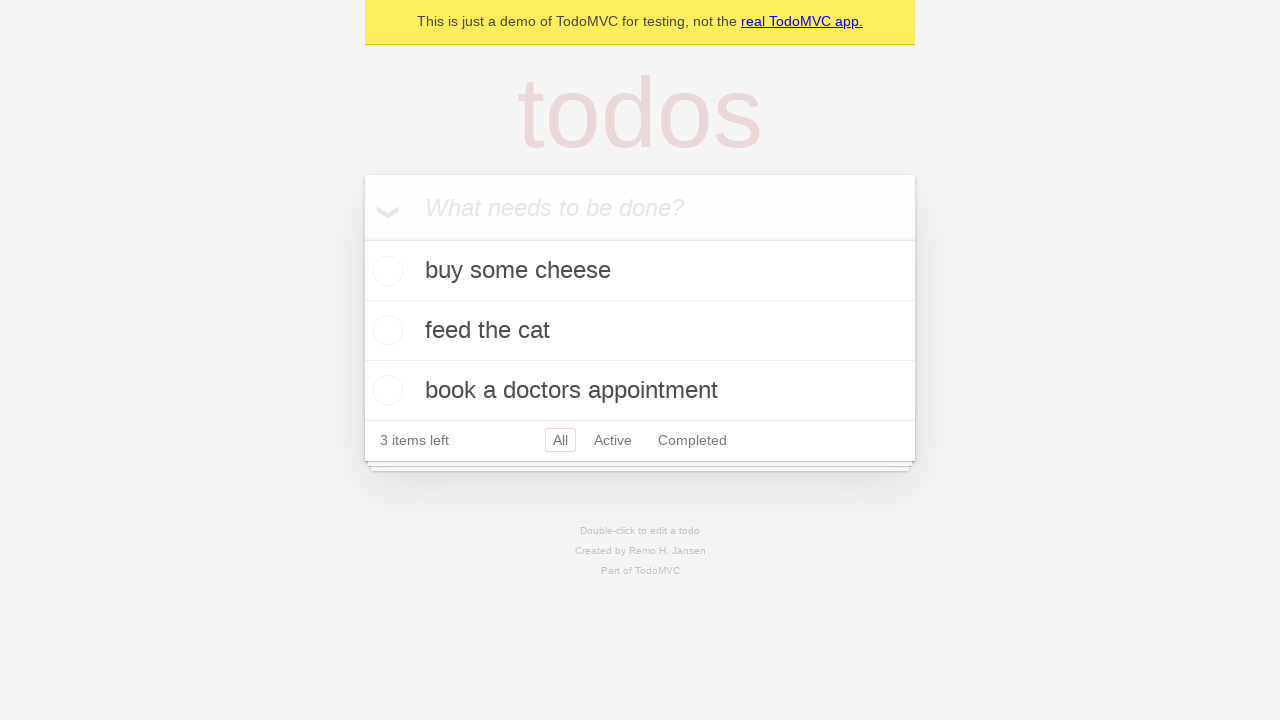

Waited for third todo item to appear
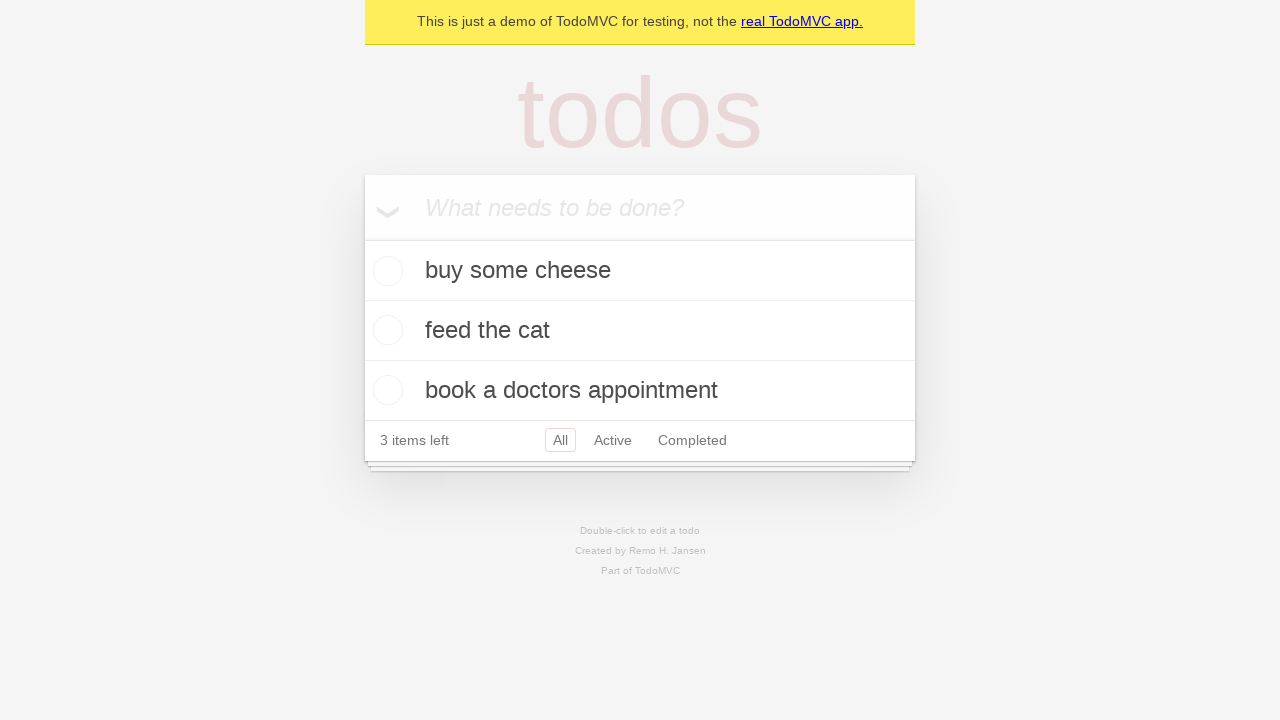

Checked the first todo item as completed at (385, 271) on .todo-list li .toggle >> nth=0
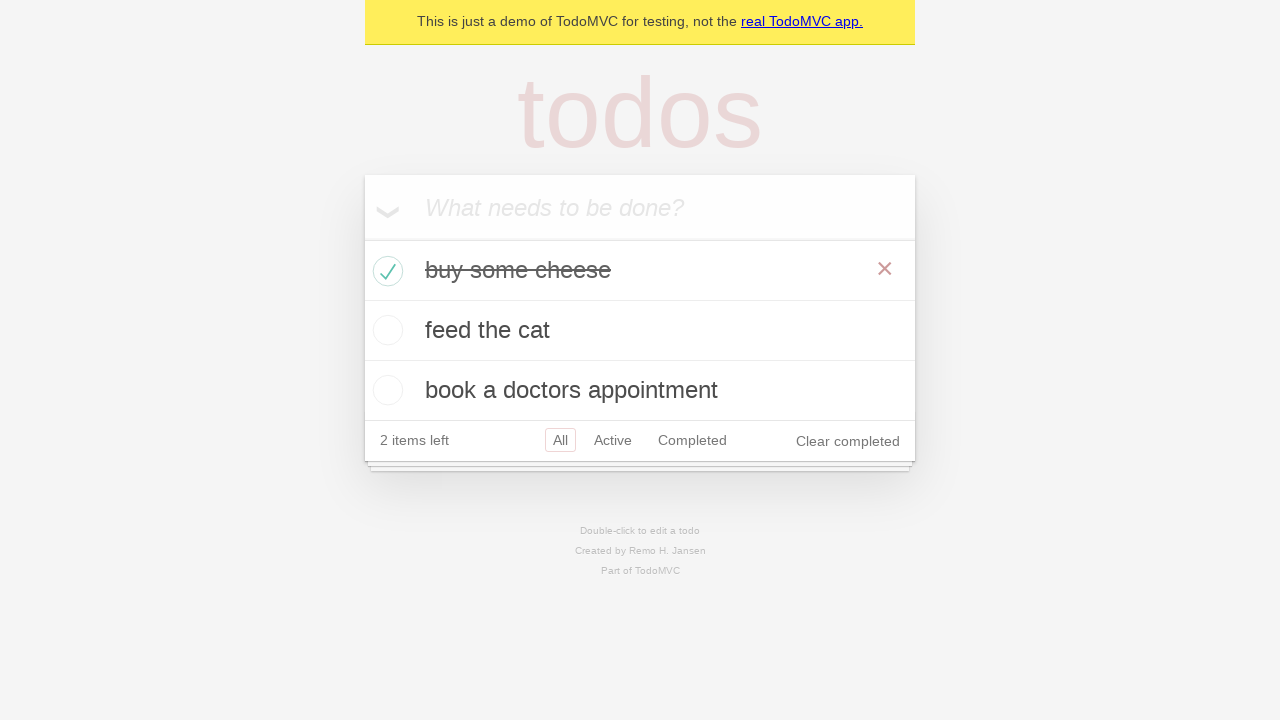

Verified 'Clear completed' button is visible
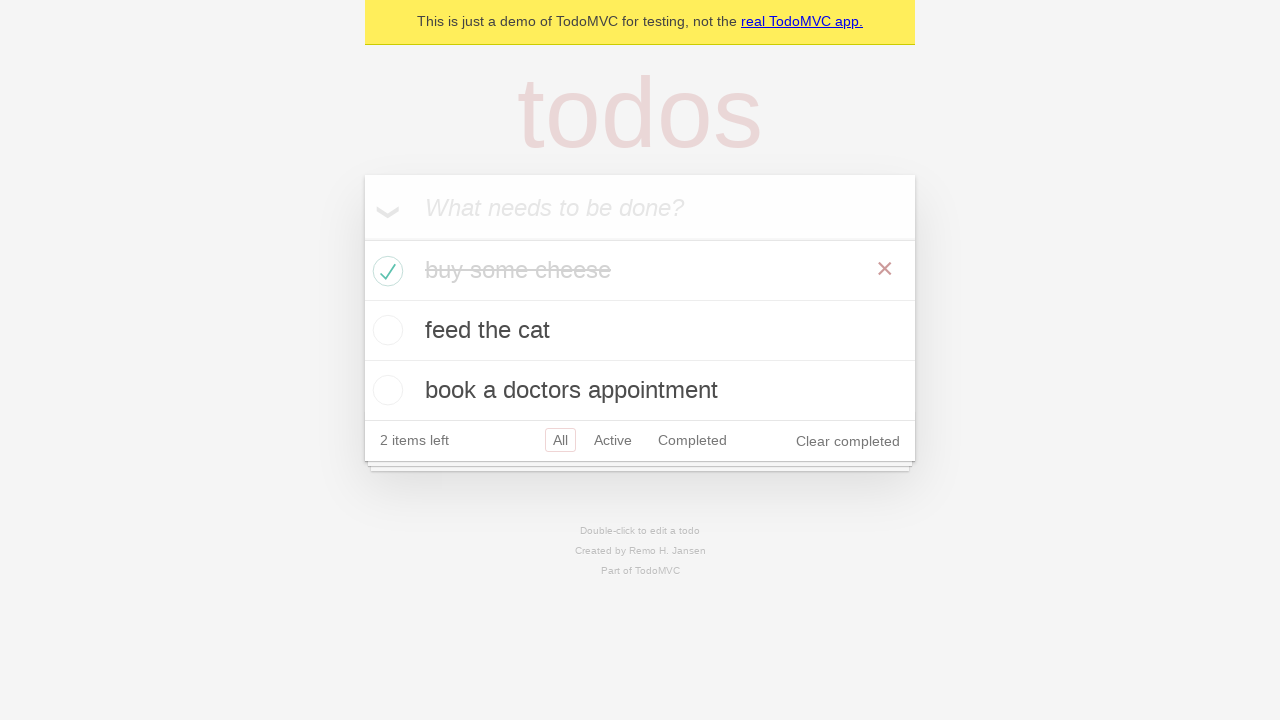

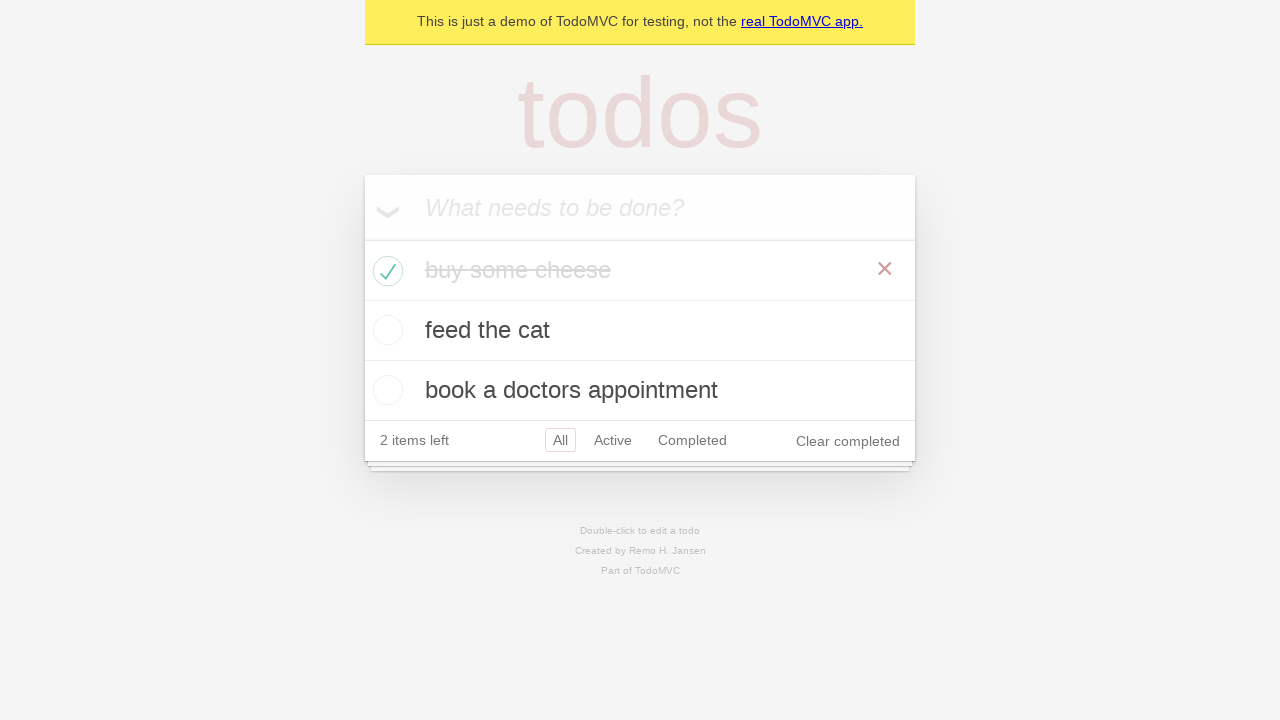